Tests basic browser navigation by visiting Tesla's website and testing the browser's back and forward navigation controls

Starting URL: https://www.tesla.com

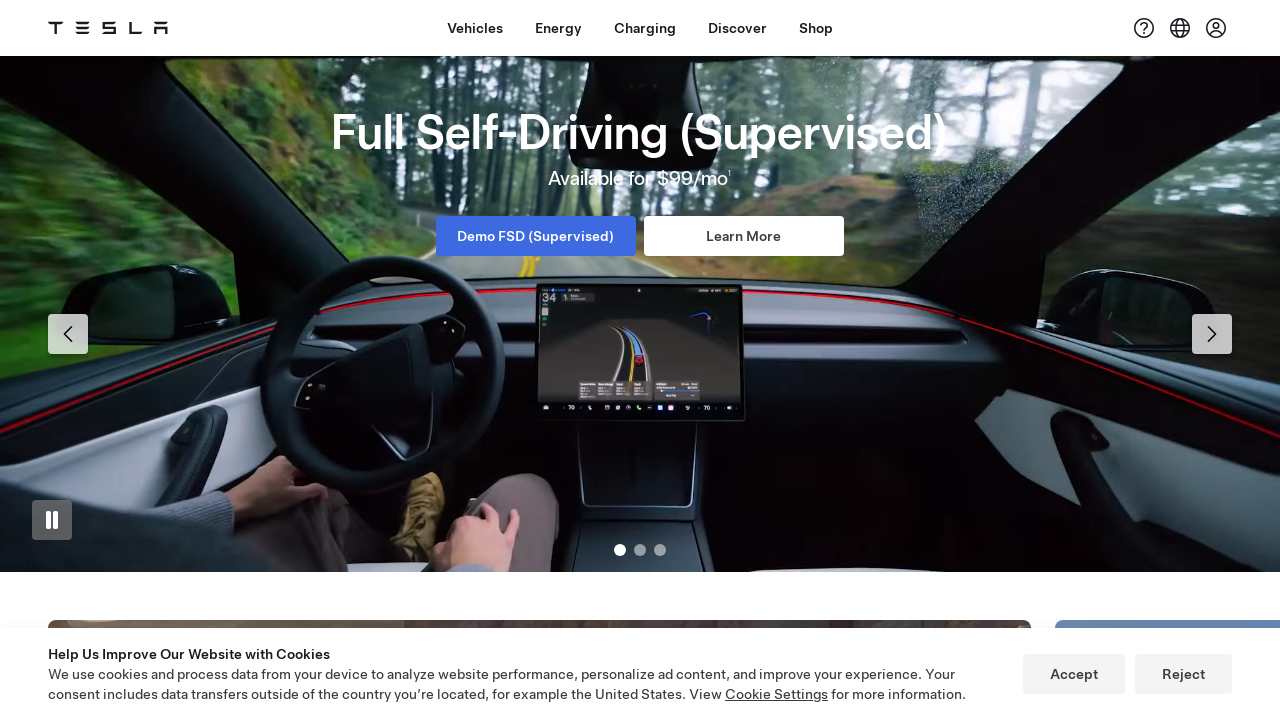

Tesla homepage loaded (DOM content ready)
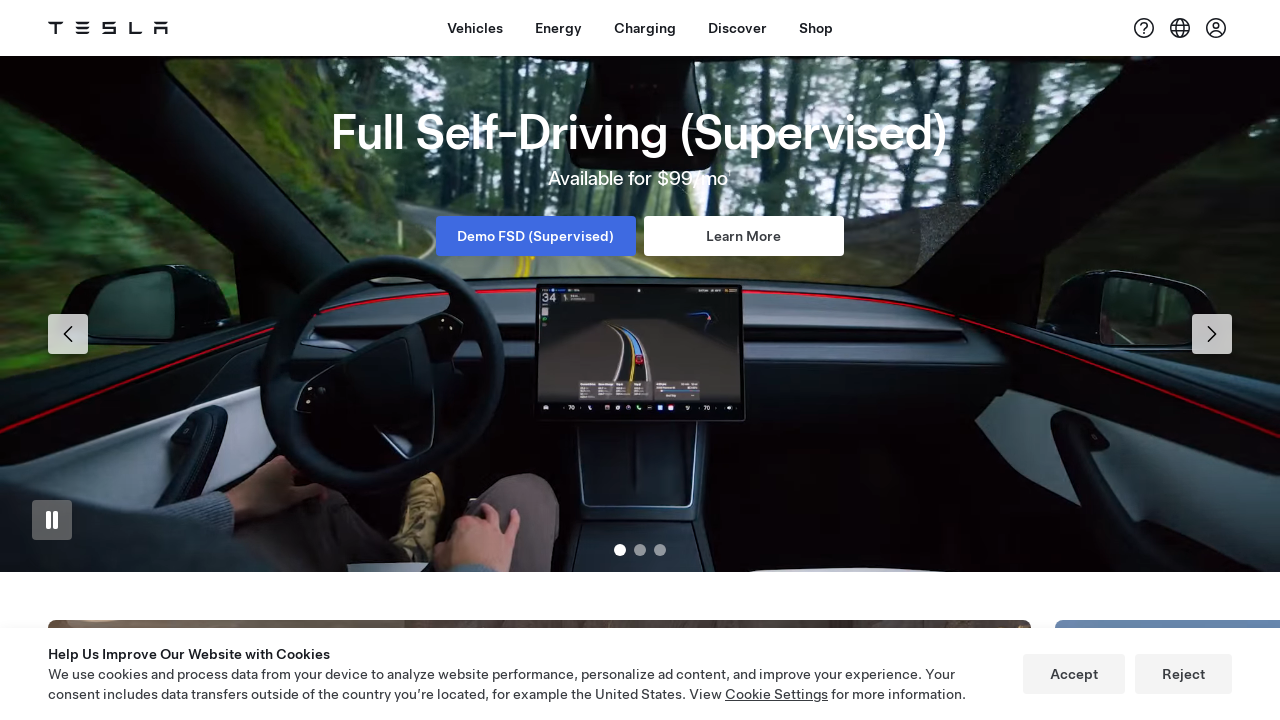

Navigated back using browser back button
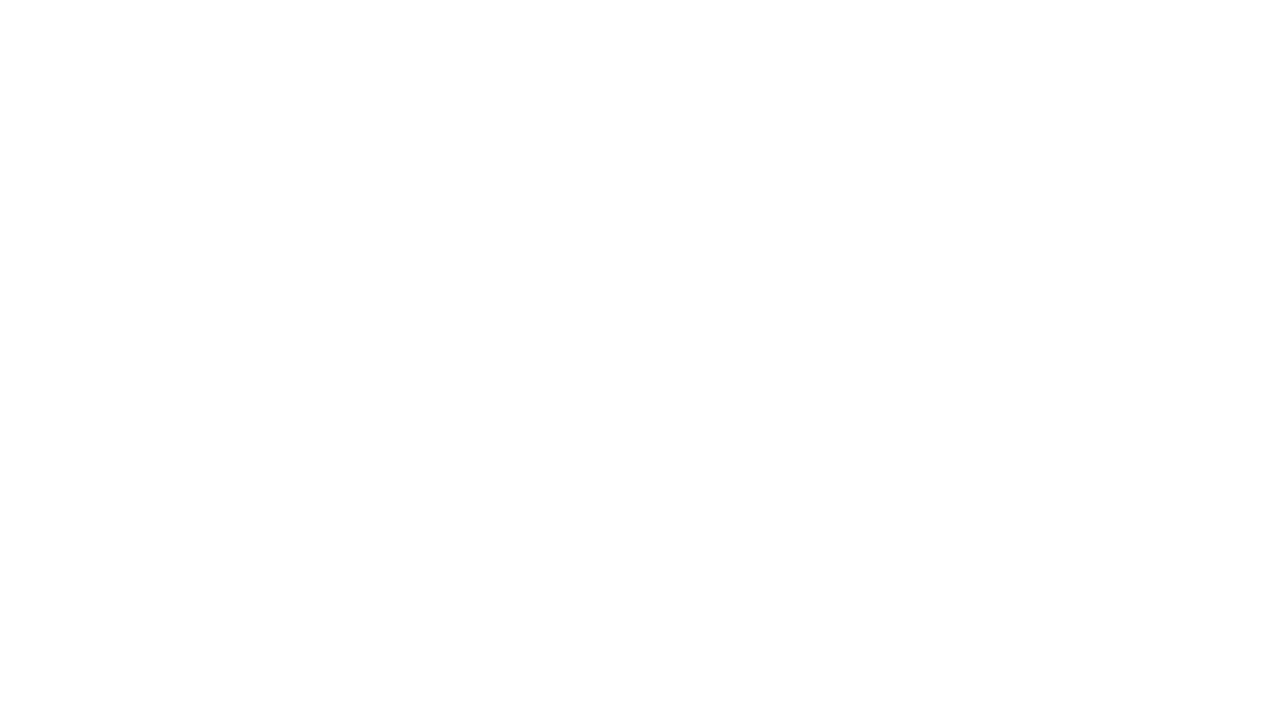

Navigated forward using browser forward button
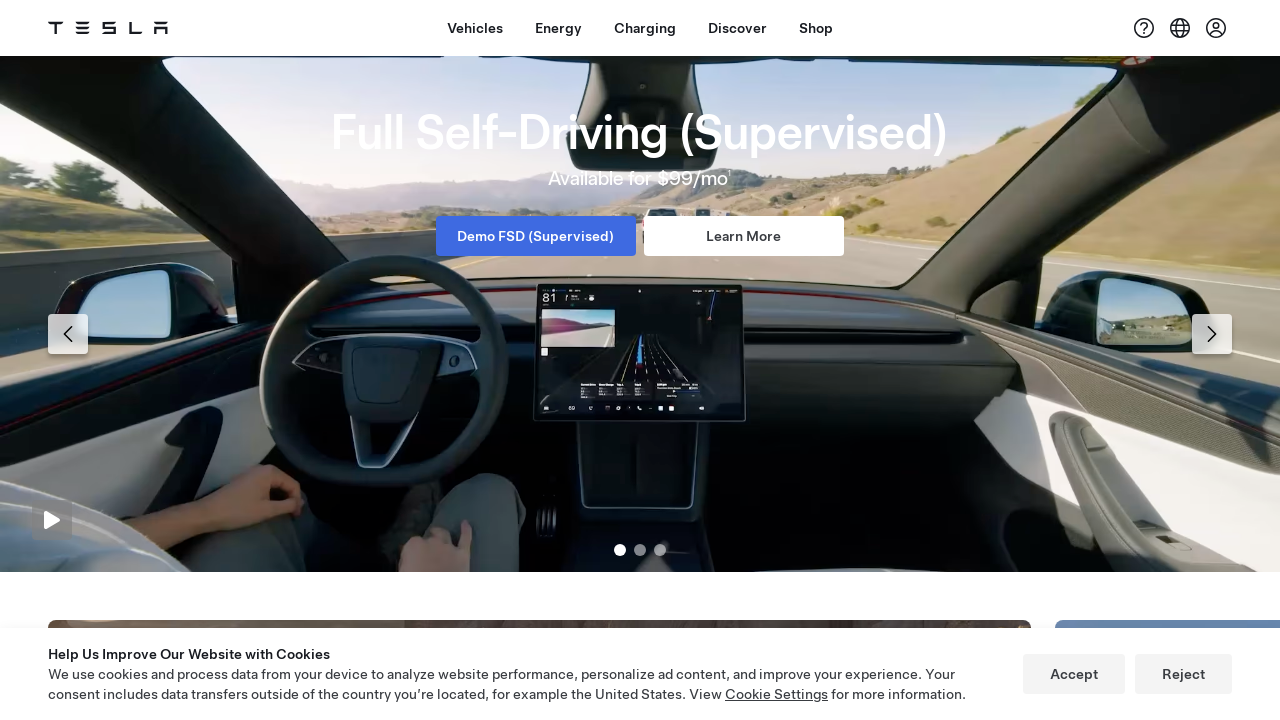

Page stabilized after navigation (DOM content ready)
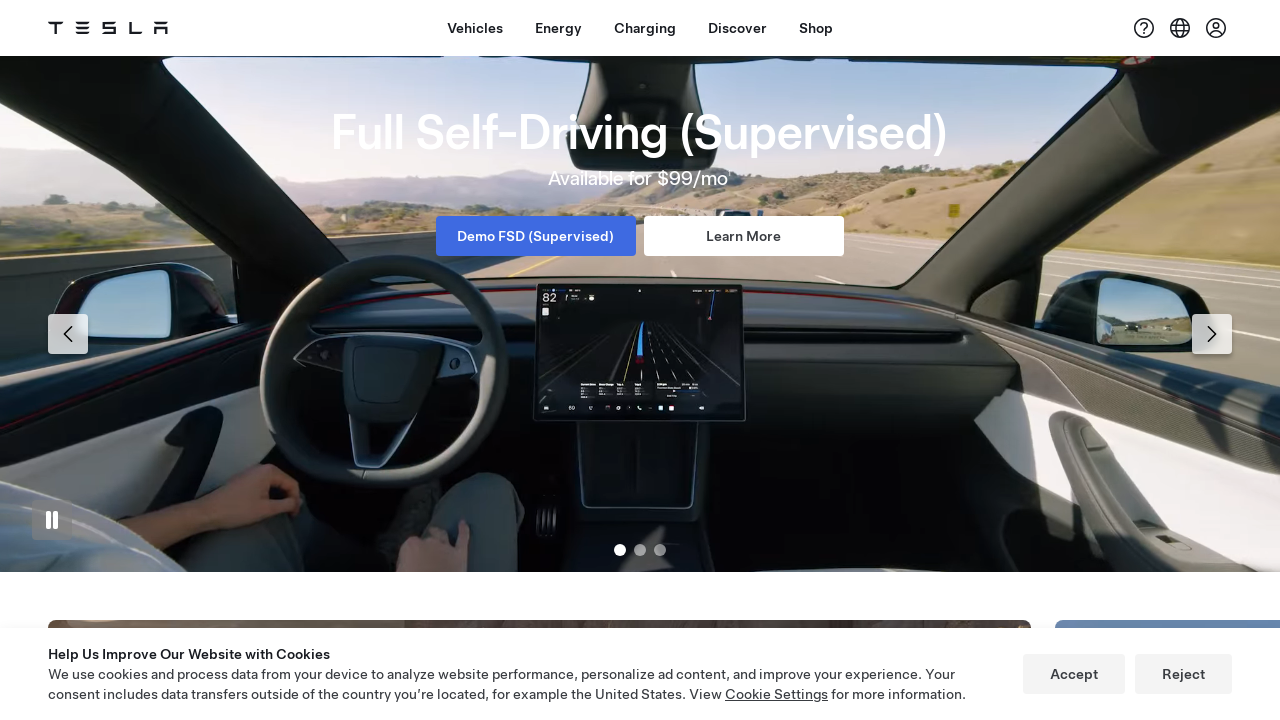

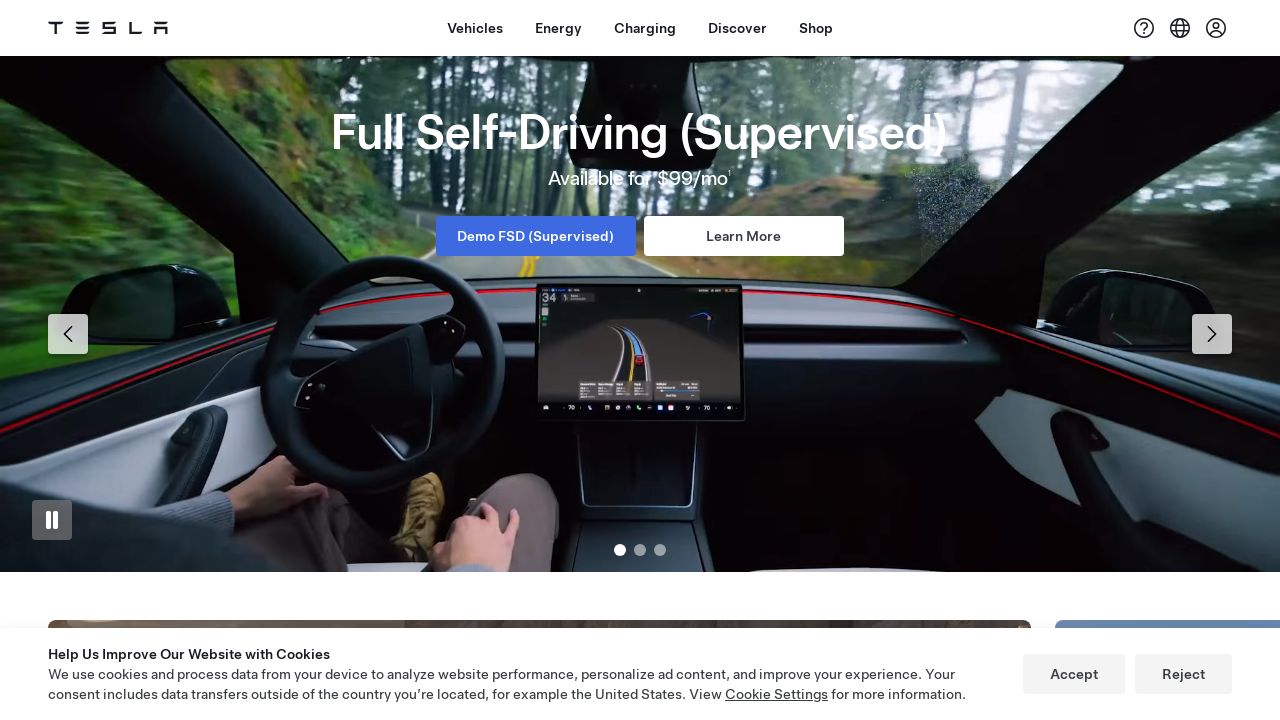